Tests accordion widget functionality by clicking on different accordion items and verifying that their content becomes visible

Starting URL: https://www.tutorialspoint.com/selenium/practice/accordion.php

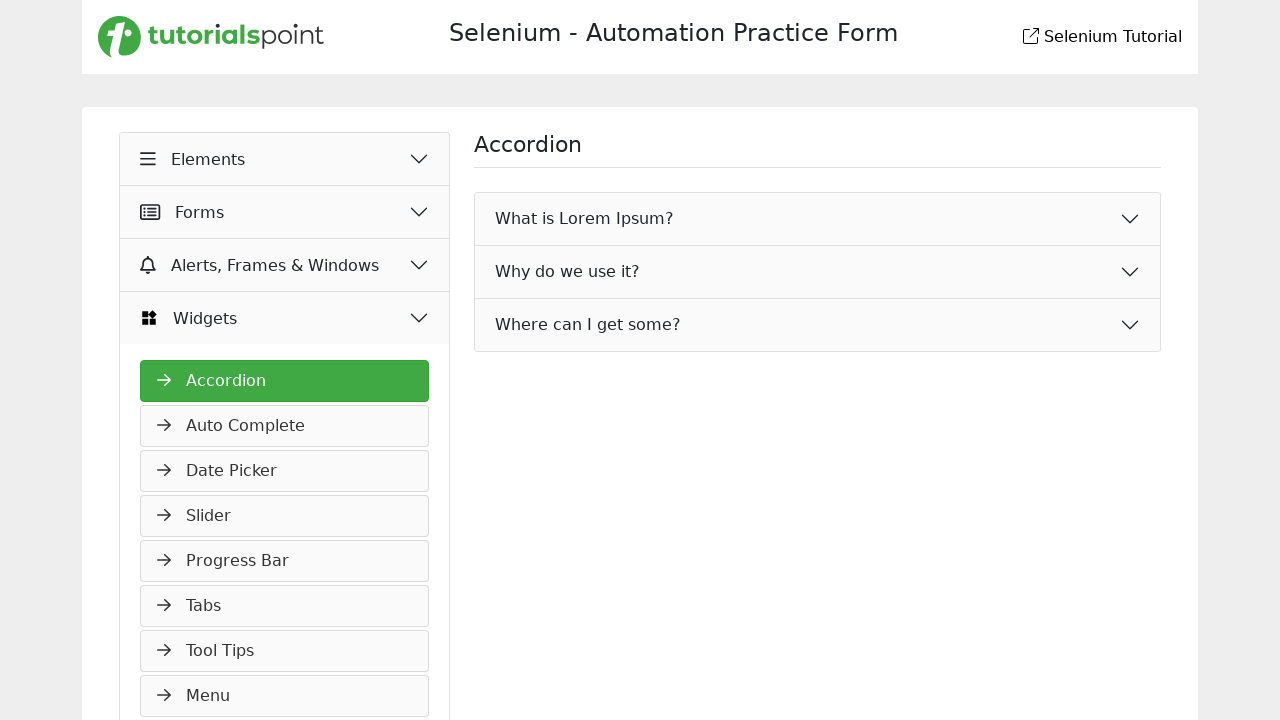

Clicked on 'What is Lorem Ipsum?' accordion item at (818, 219) on button:has-text('What is Lorem Ipsum?')
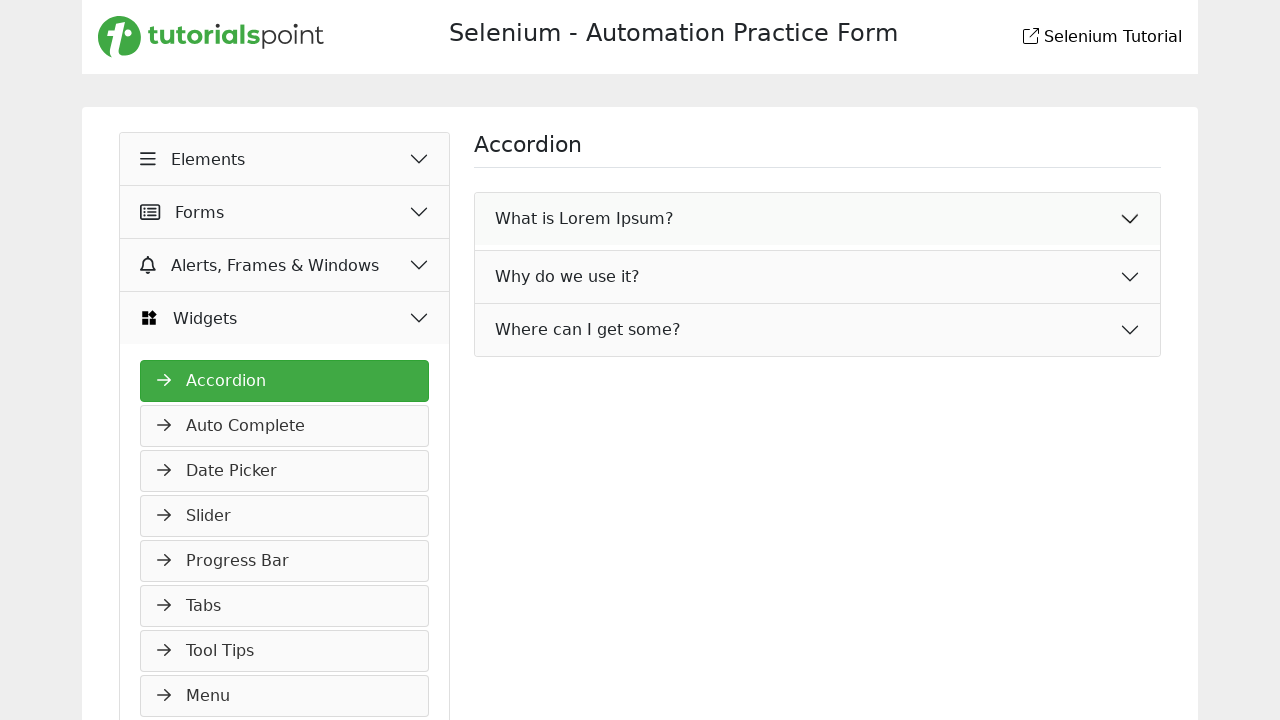

Verified that 'What is Lorem Ipsum?' content is visible
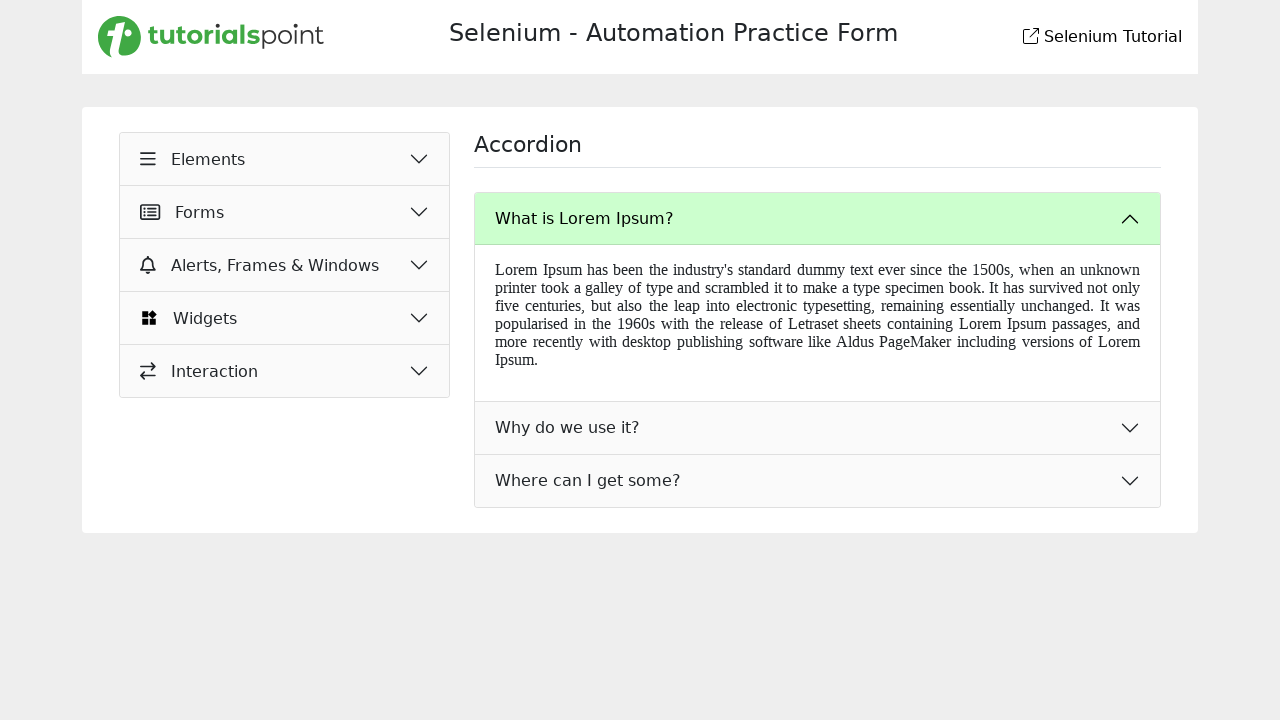

Clicked on 'Why do we use it?' accordion item at (818, 428) on button:has-text('Why do we use it?')
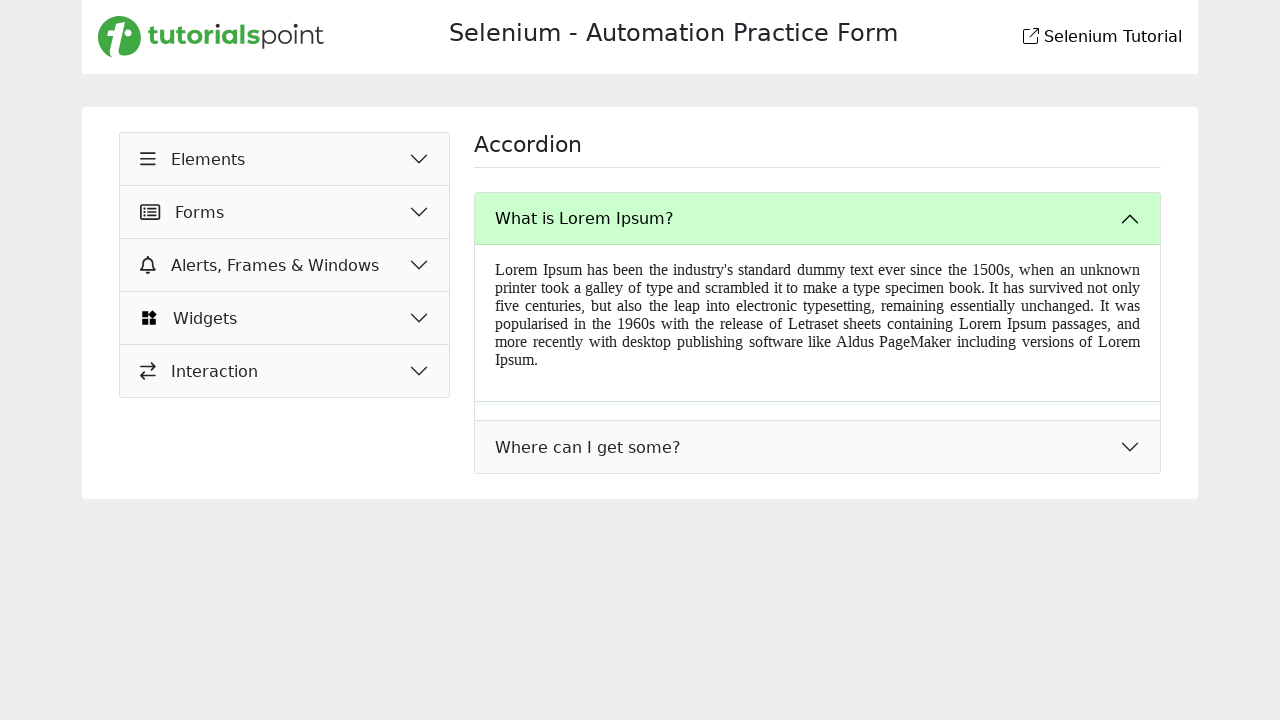

Verified that 'Why do we use it?' content is visible
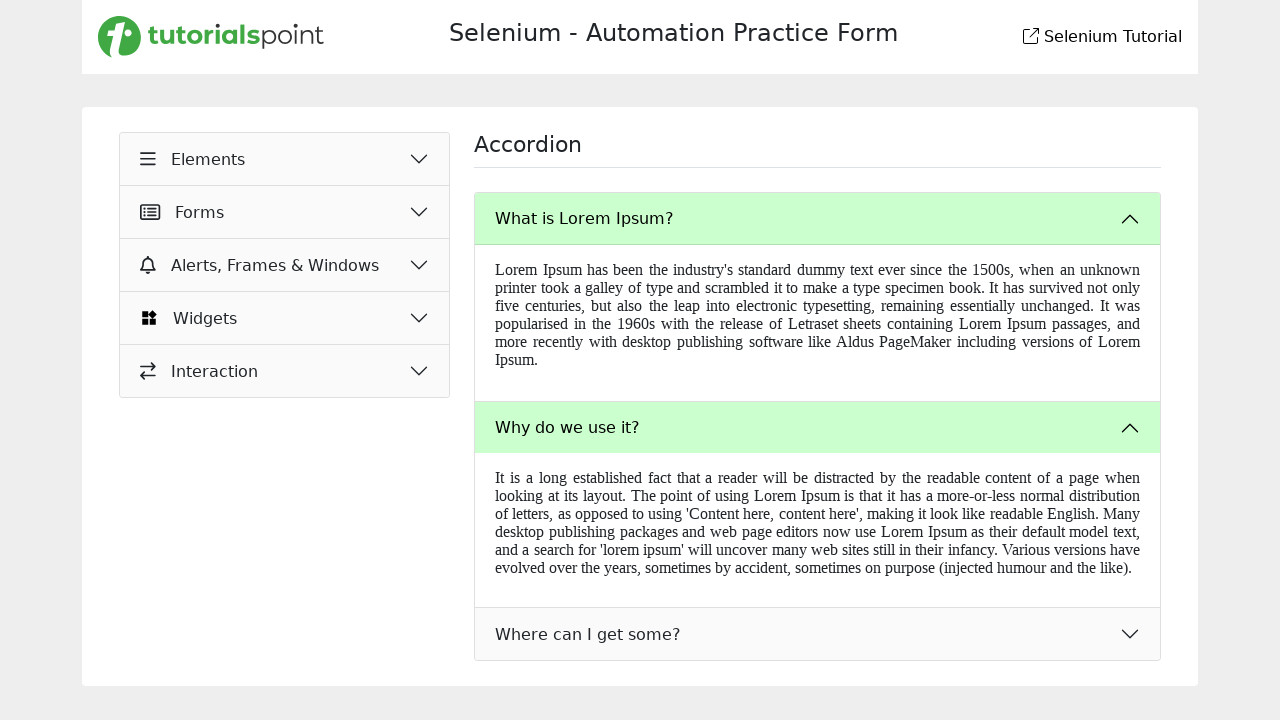

Clicked on 'Where can I get some?' accordion item at (818, 637) on #headingTwentyThree button
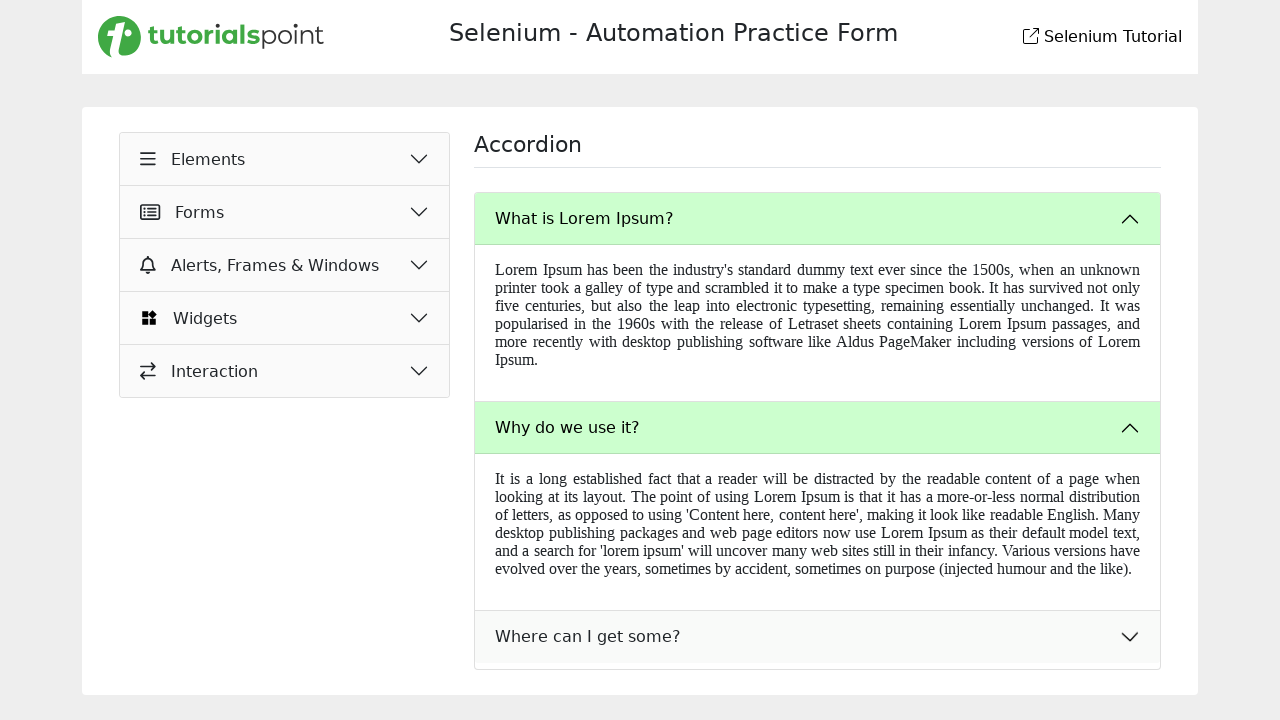

Verified that 'Where can I get some?' content is visible
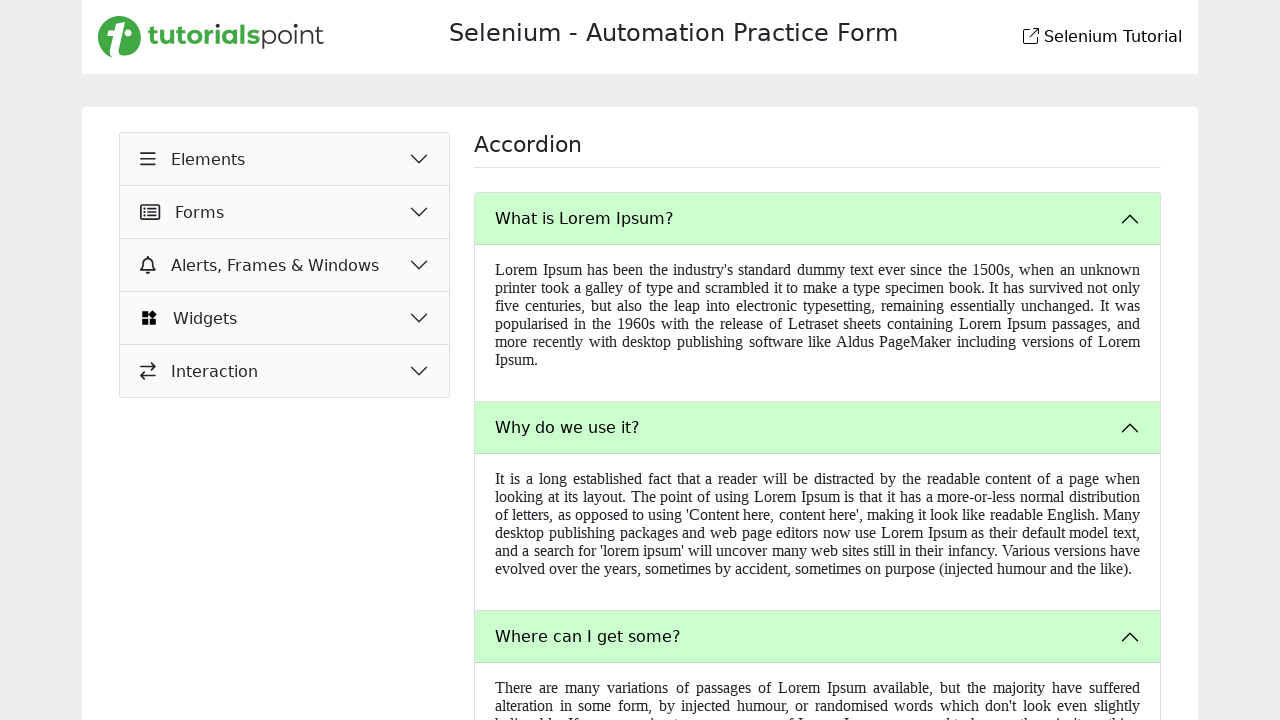

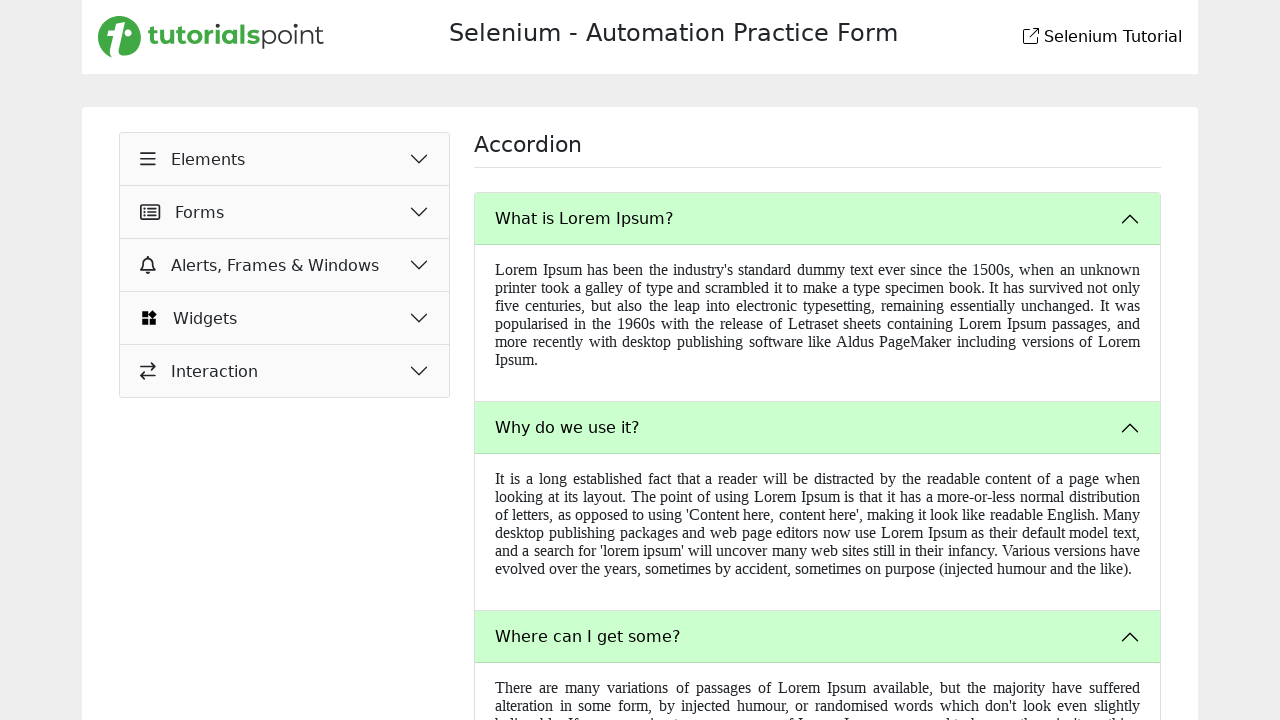